Tests the Contact link on GitHub login page by clicking it and verifying navigation to GitHub support page

Starting URL: https://github.com/login

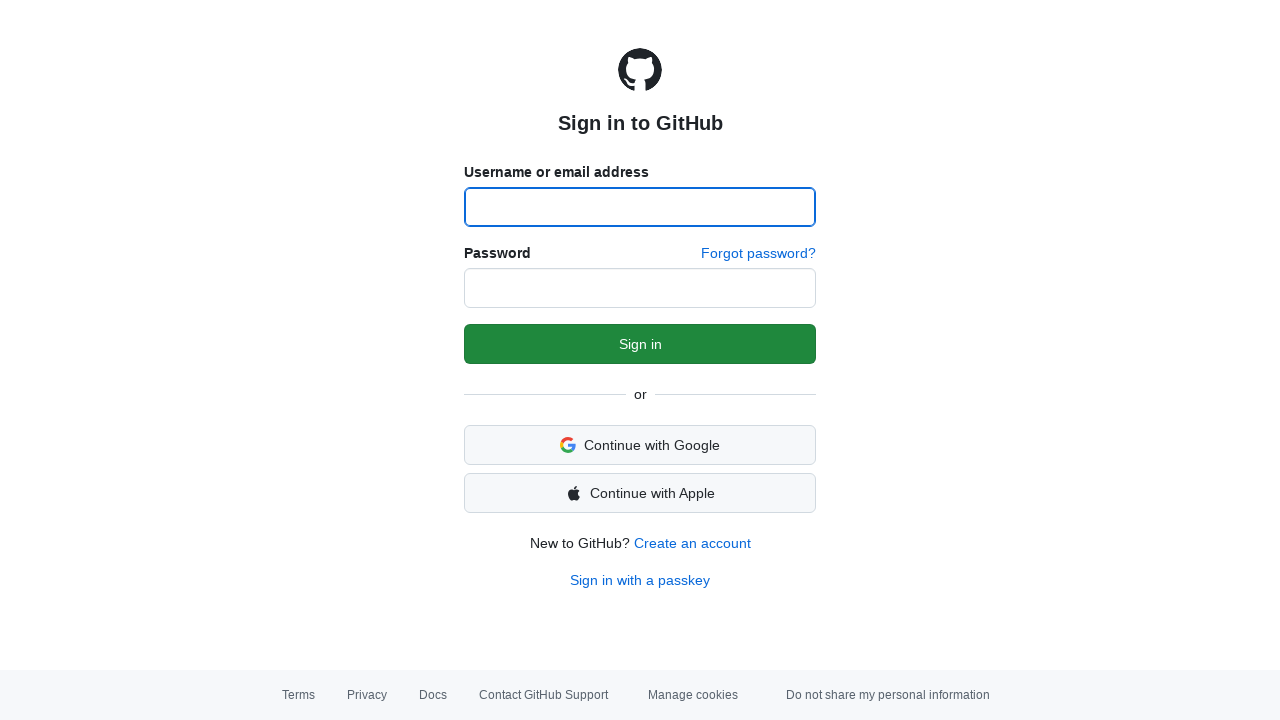

Clicked the Contact link in the footer at (544, 695) on a[href*='support.github.com'], a[href*='contact']
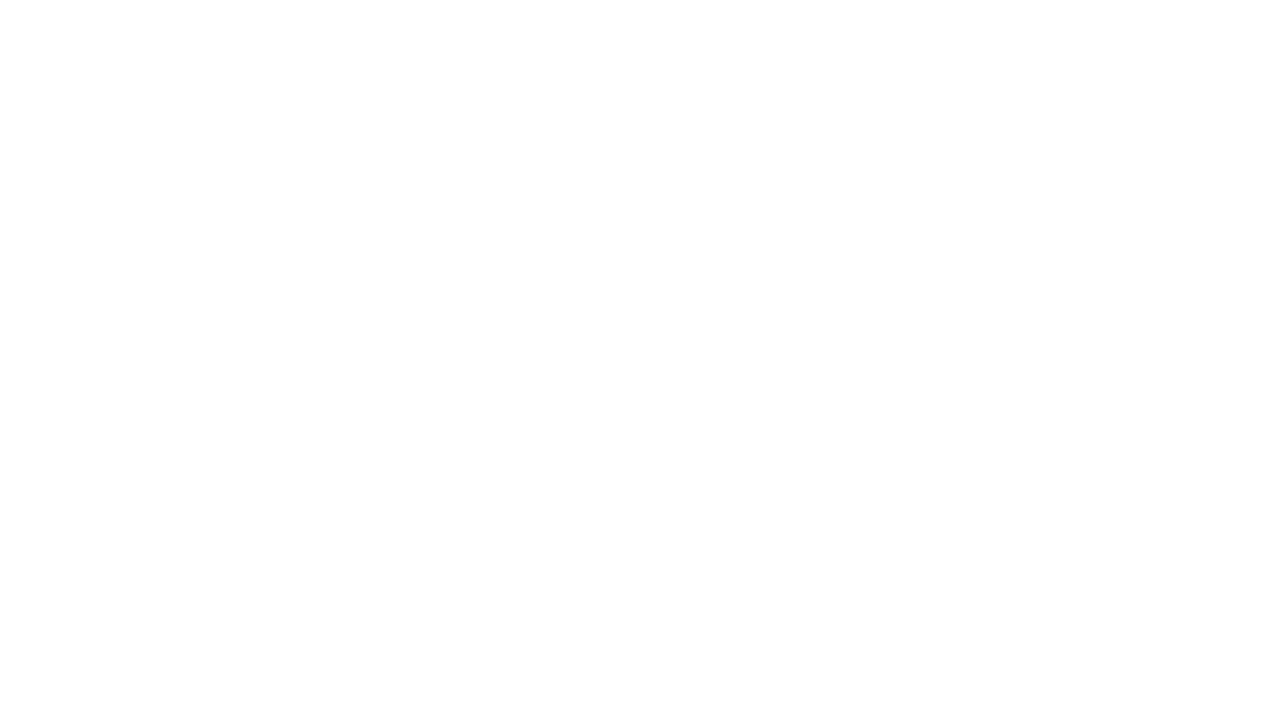

Waited for page to load and network to be idle
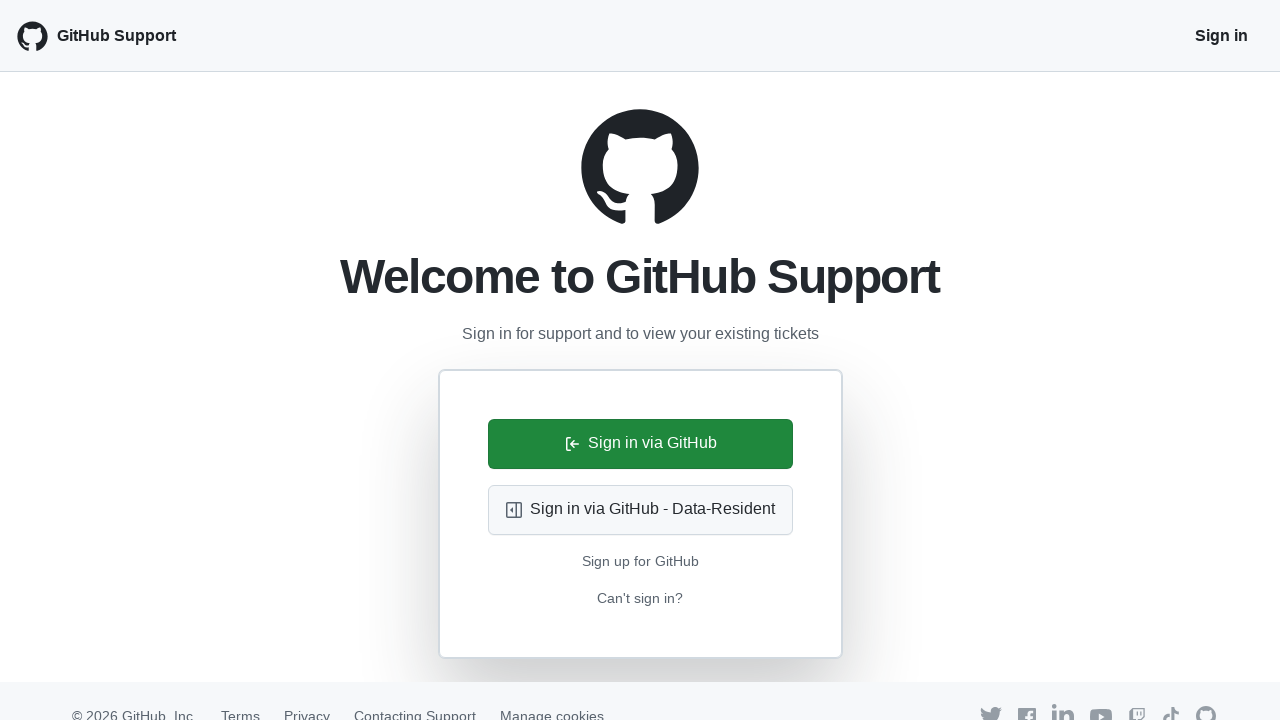

Verified navigation to GitHub support page (support.github.com in URL)
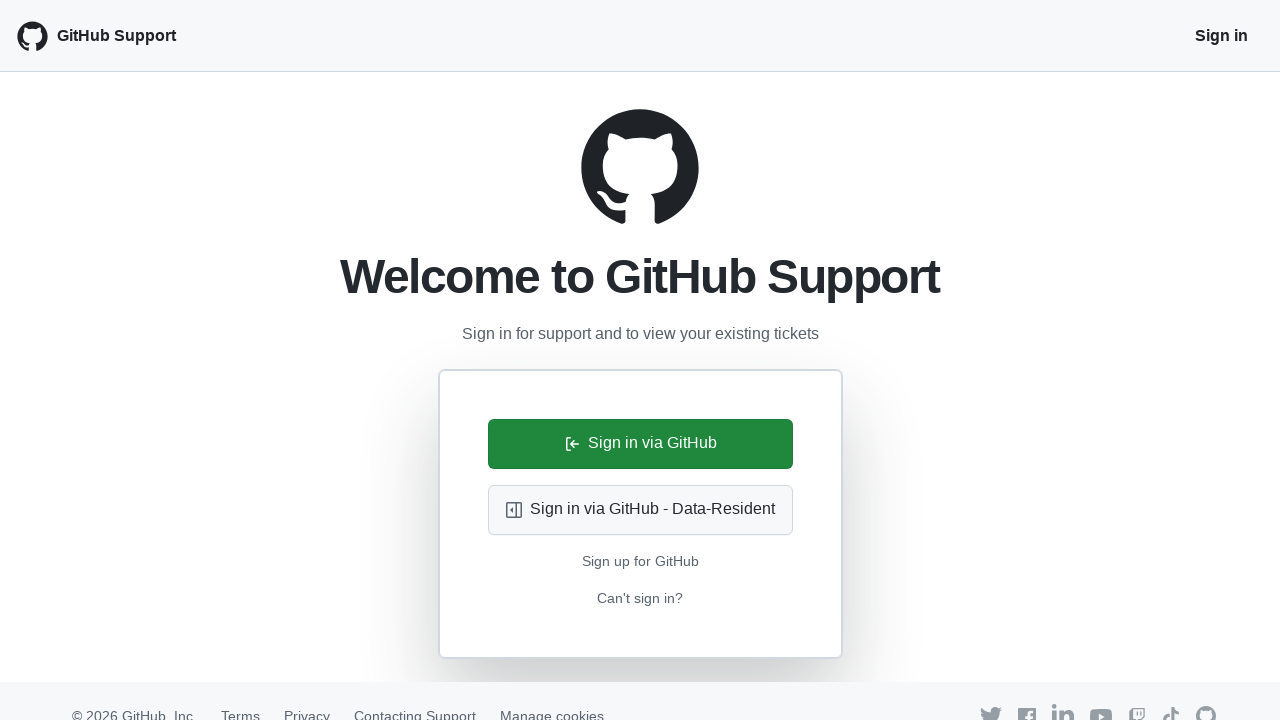

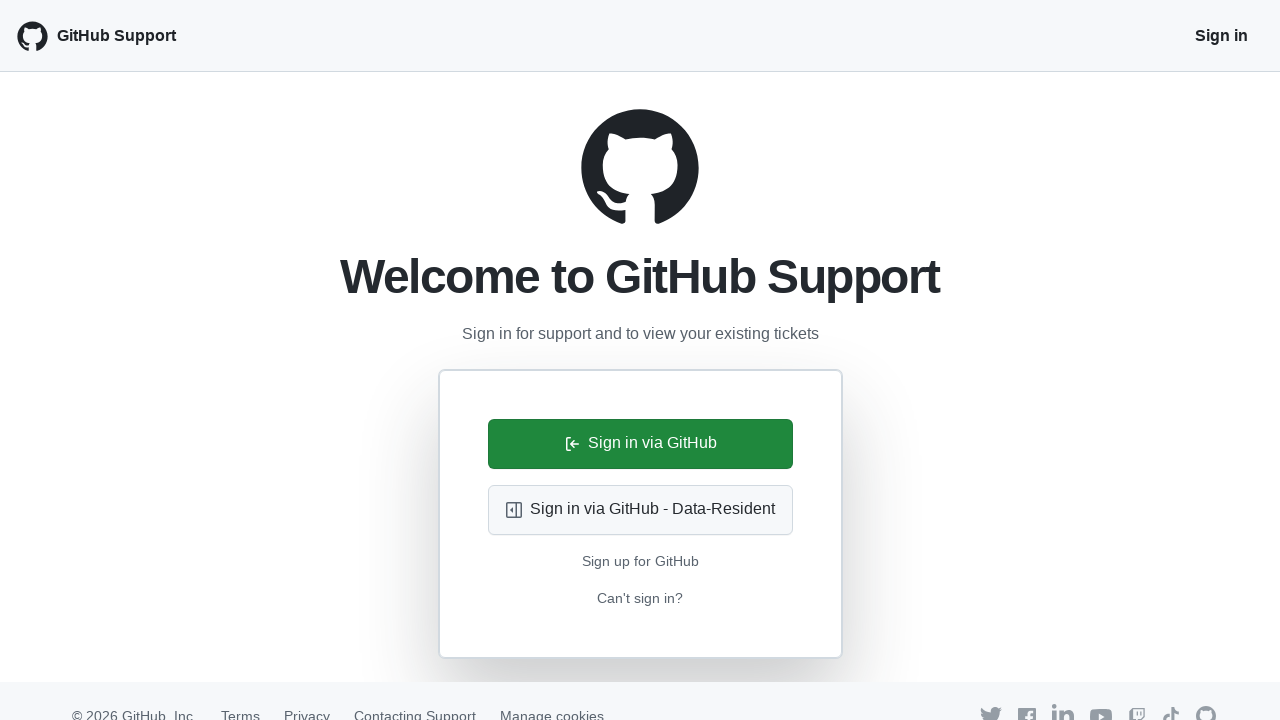